Demonstrates click-and-hold, move to target, and release mouse button actions

Starting URL: https://crossbrowsertesting.github.io/drag-and-drop

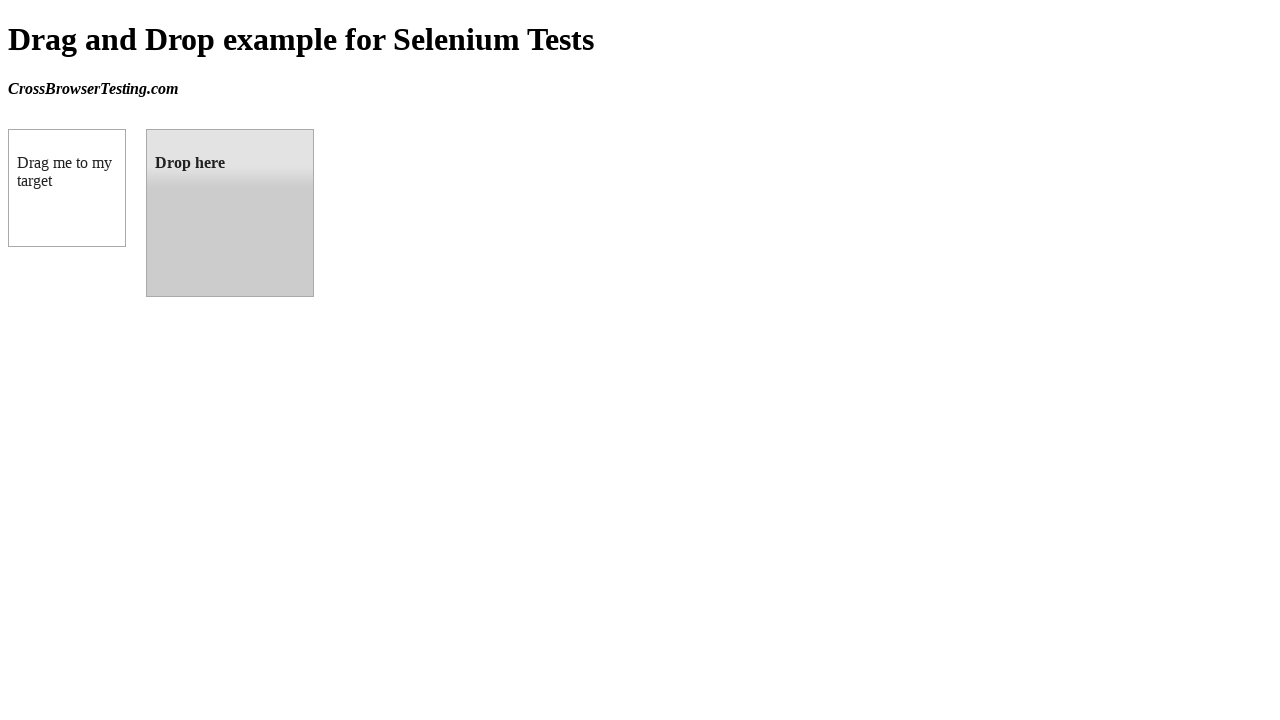

Located draggable source element
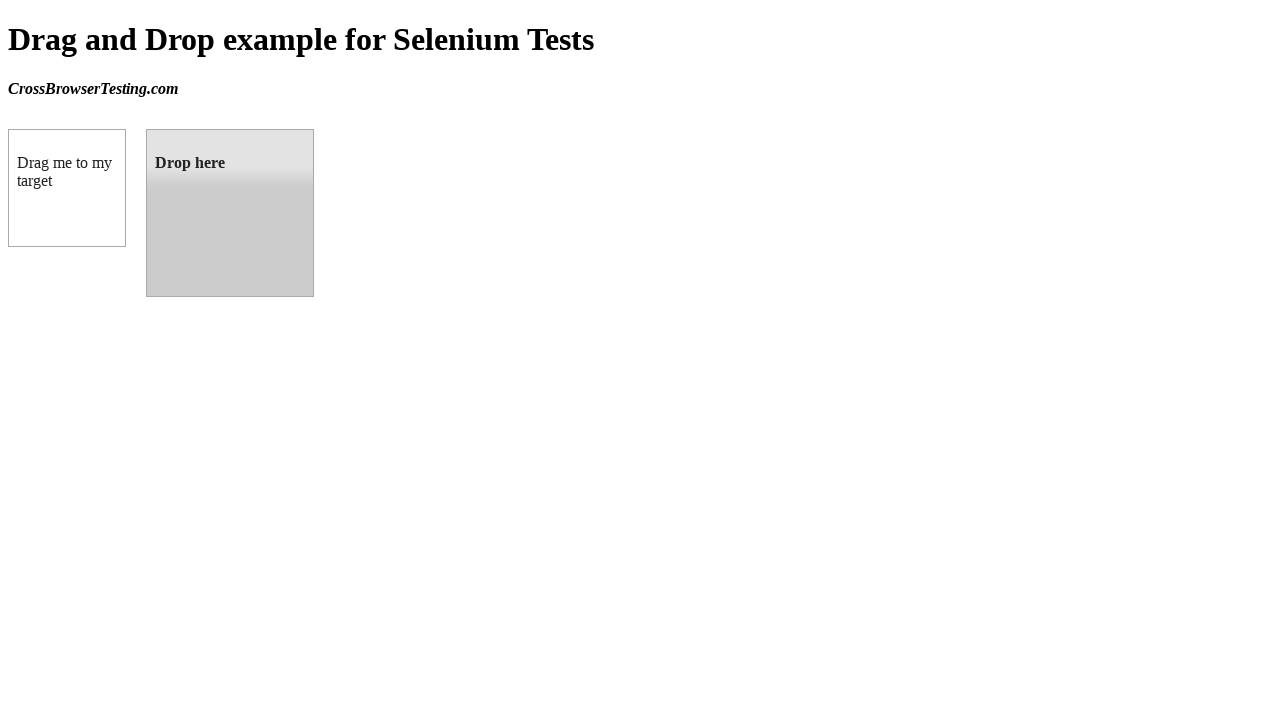

Located droppable target element
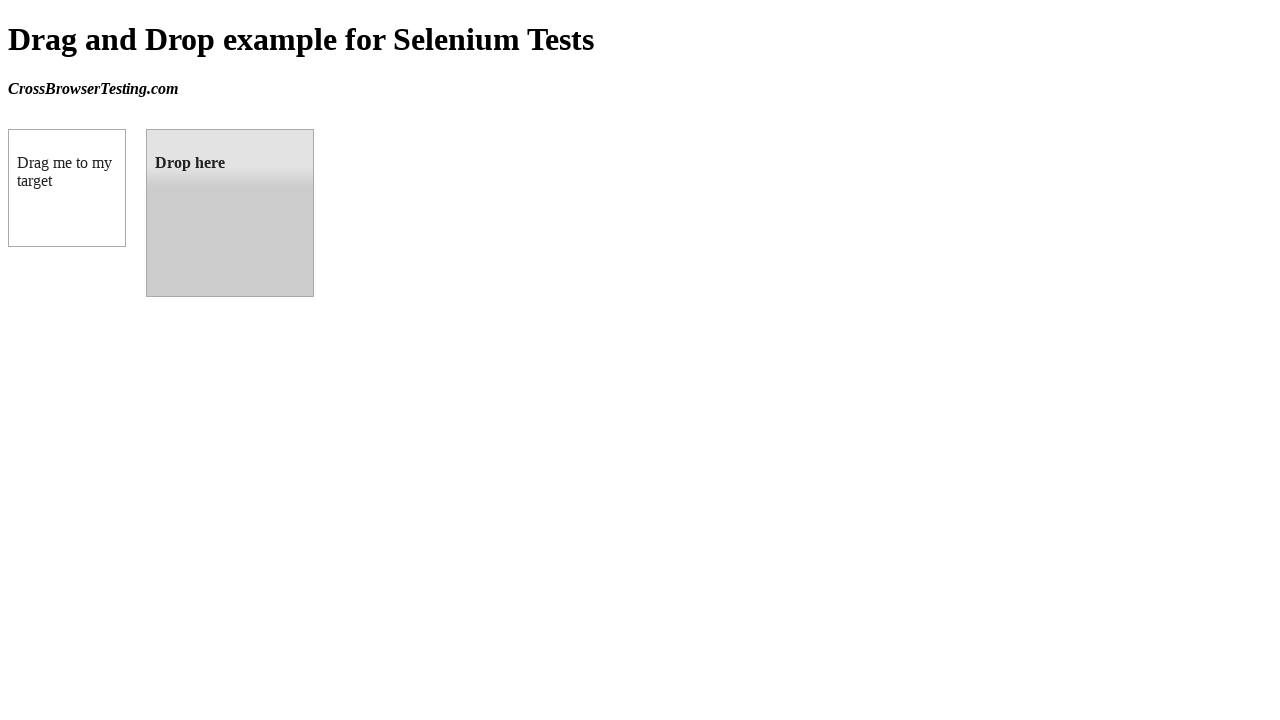

Retrieved bounding box of source element
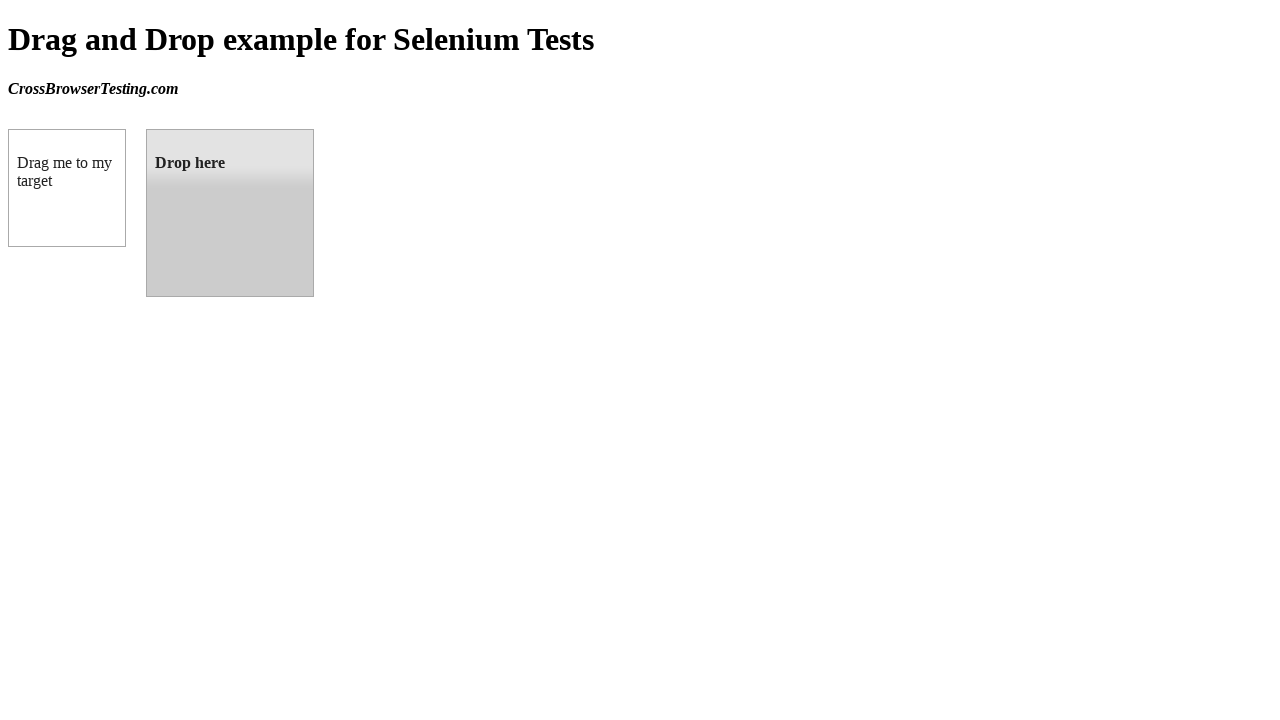

Retrieved bounding box of target element
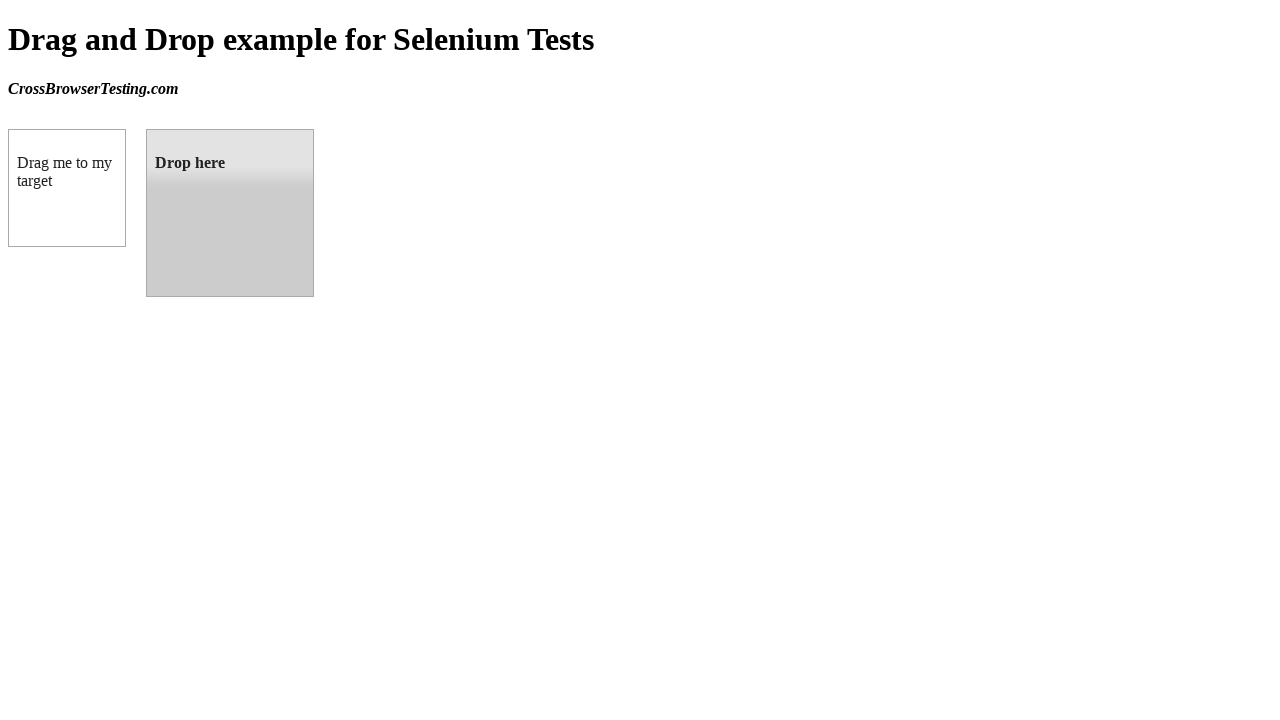

Moved mouse to center of source element at (67, 188)
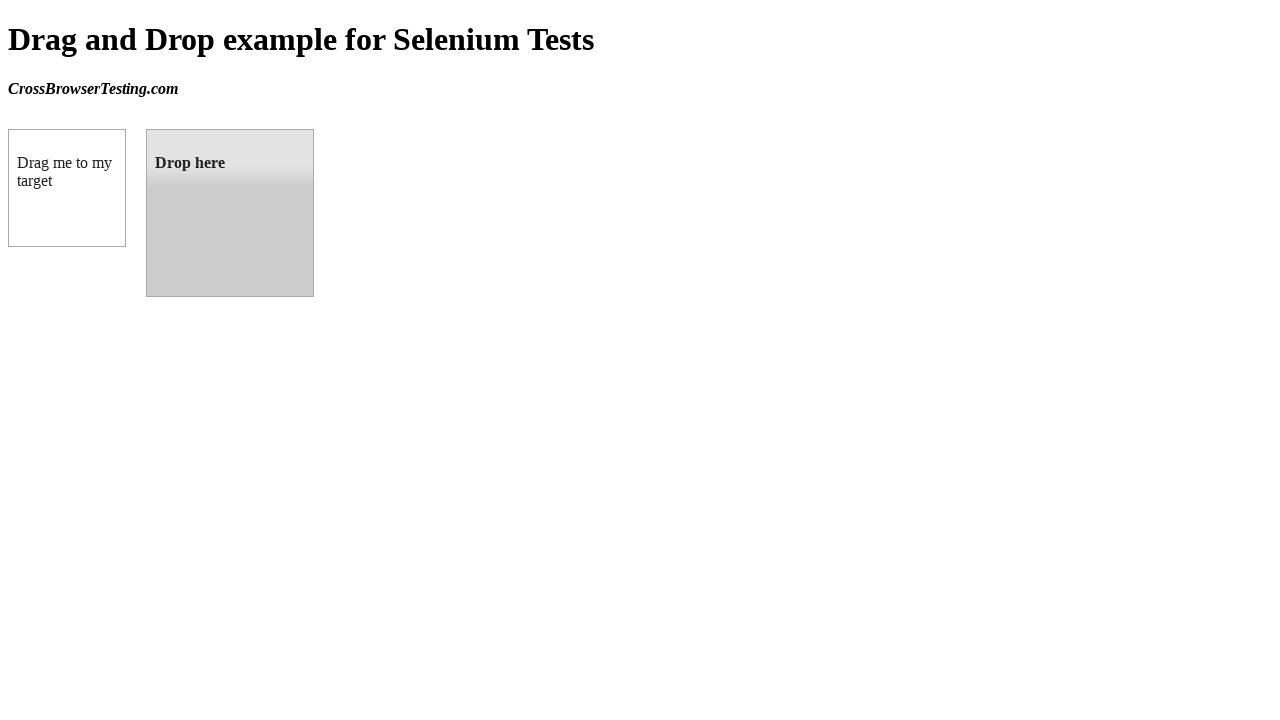

Pressed mouse button down on source element at (67, 188)
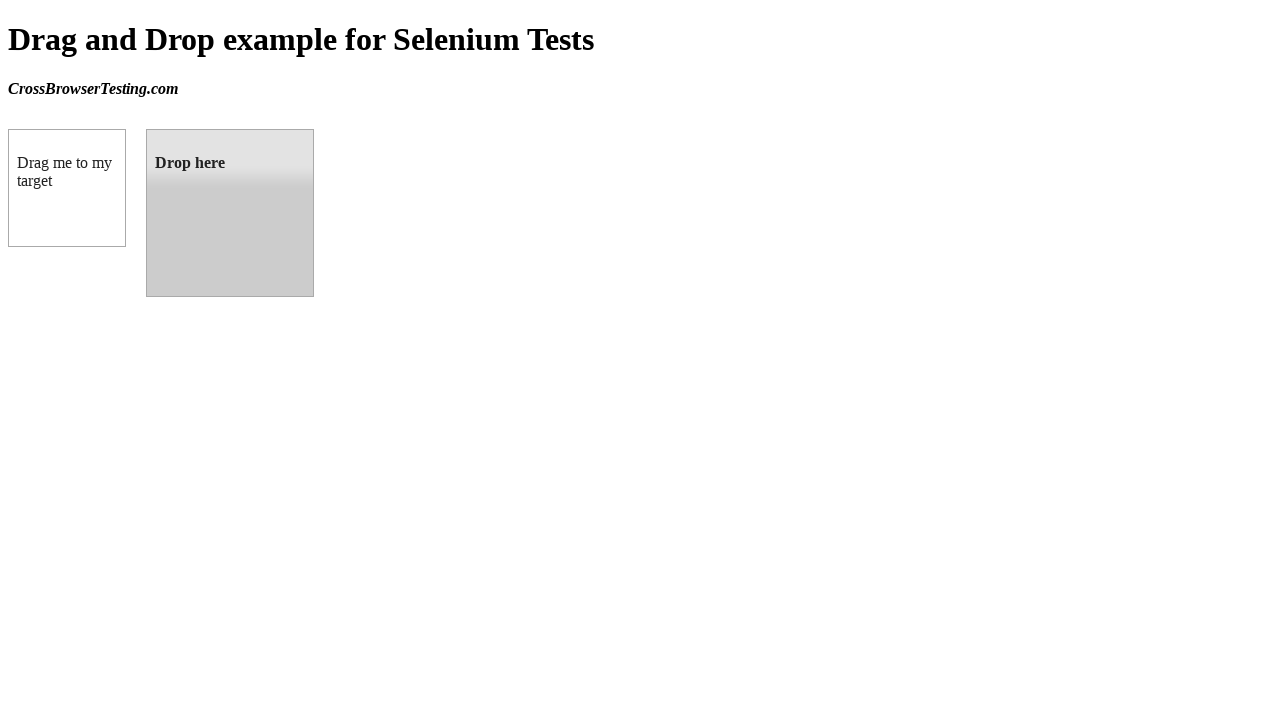

Moved mouse to center of target element while holding button at (230, 213)
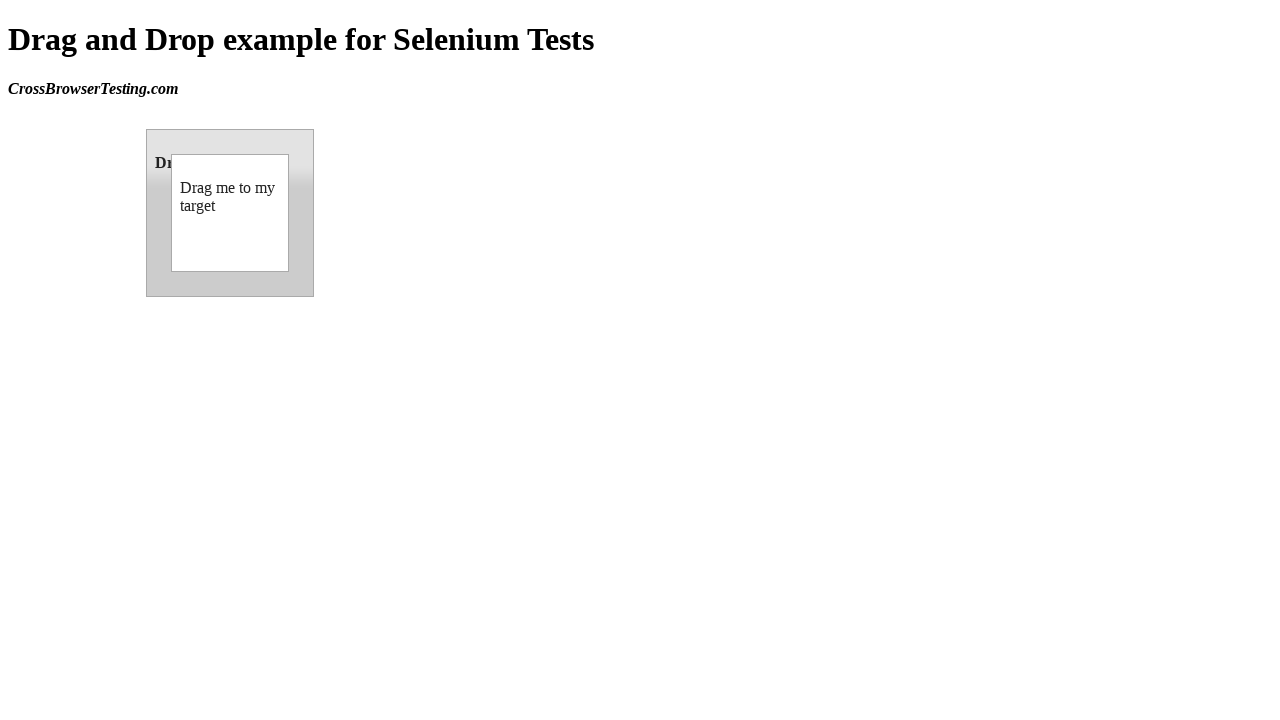

Released mouse button over target element, completing drag and drop at (230, 213)
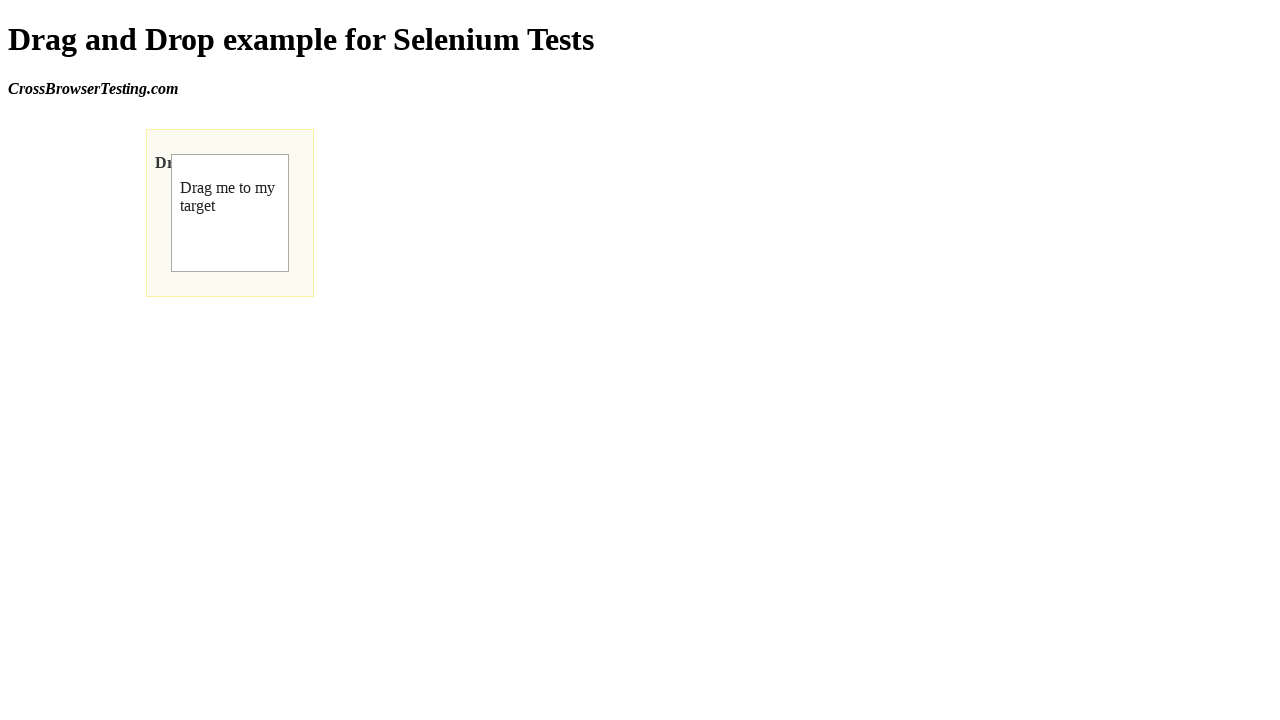

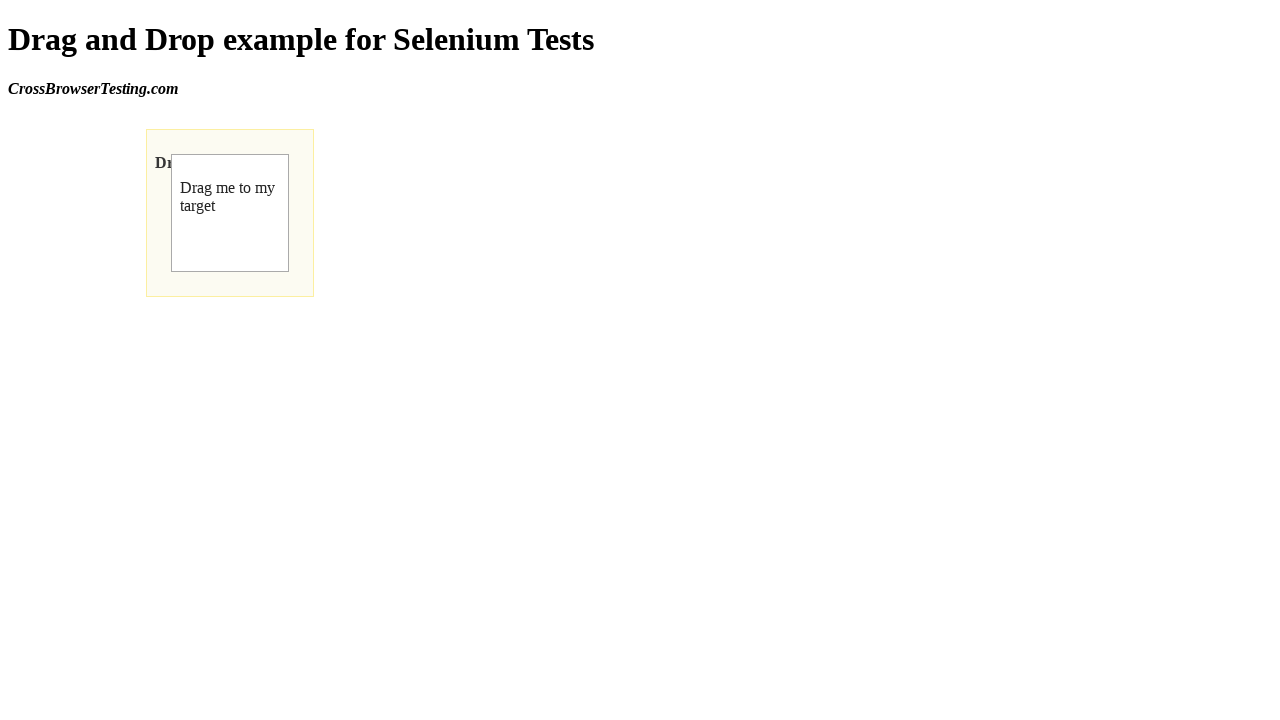